Tests JavaScript alert handling by clicking three different alert buttons (JS Alert, JS Confirm, JS Prompt), interacting with each alert dialog, and verifying their text content

Starting URL: http://the-internet.herokuapp.com/javascript_alerts

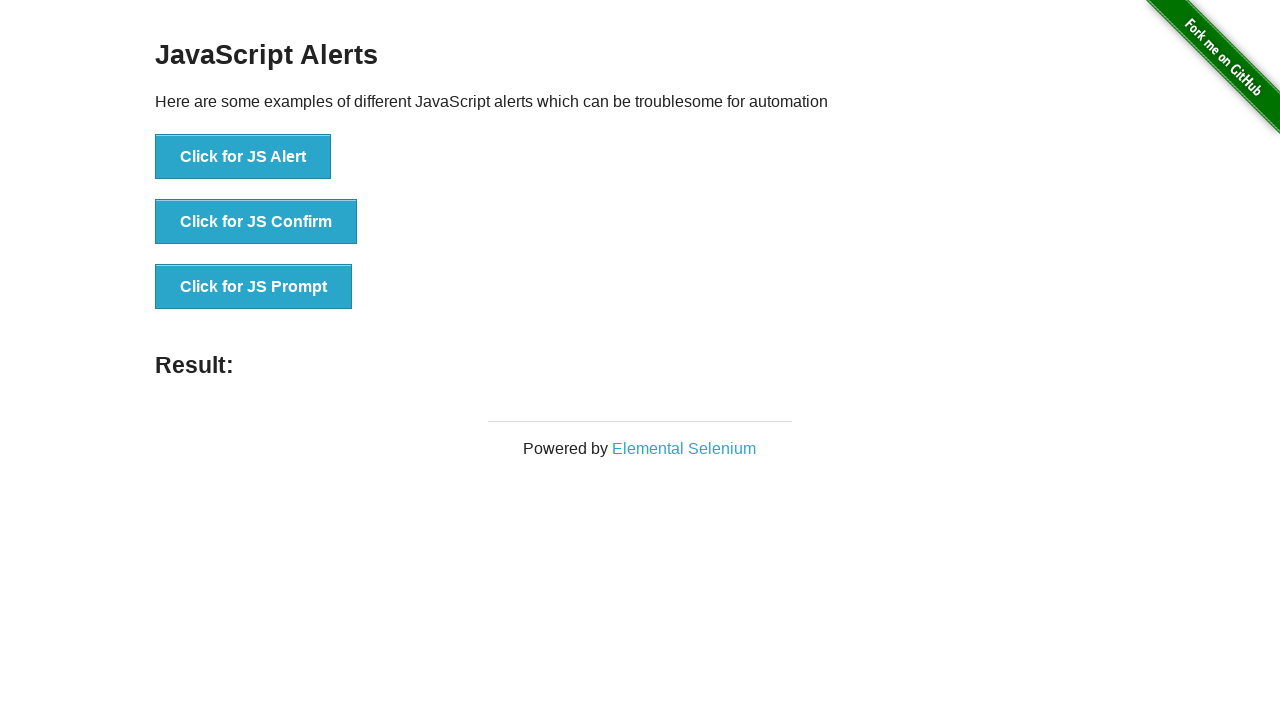

Clicked JS Alert button at (243, 157) on button[onclick='jsAlert()']
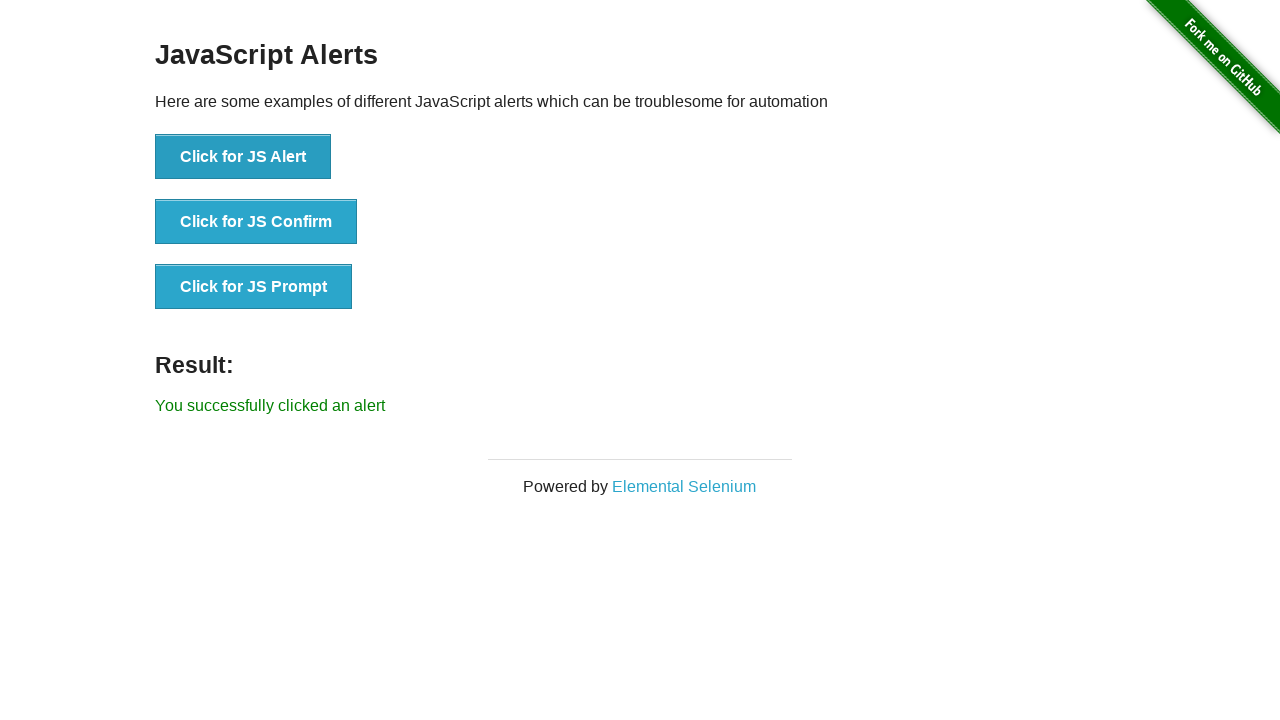

Registered dialog handler and accepted JS Alert dialog
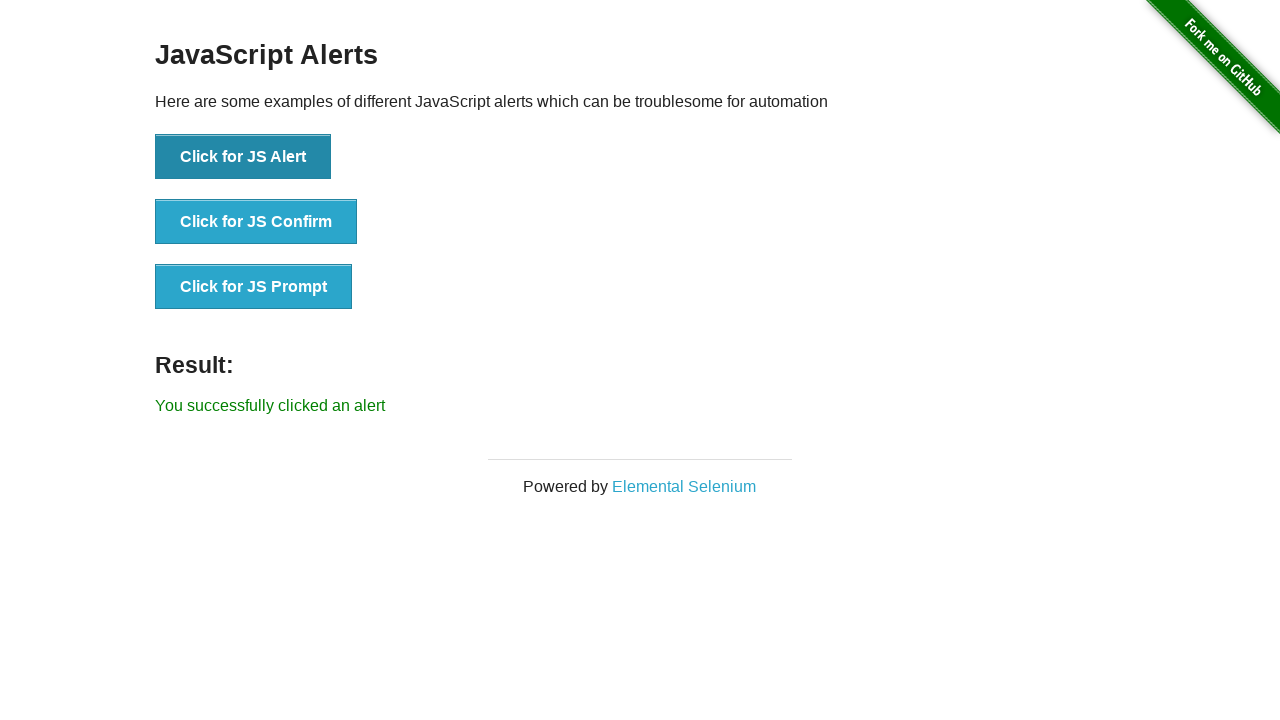

Registered confirm dialog handler
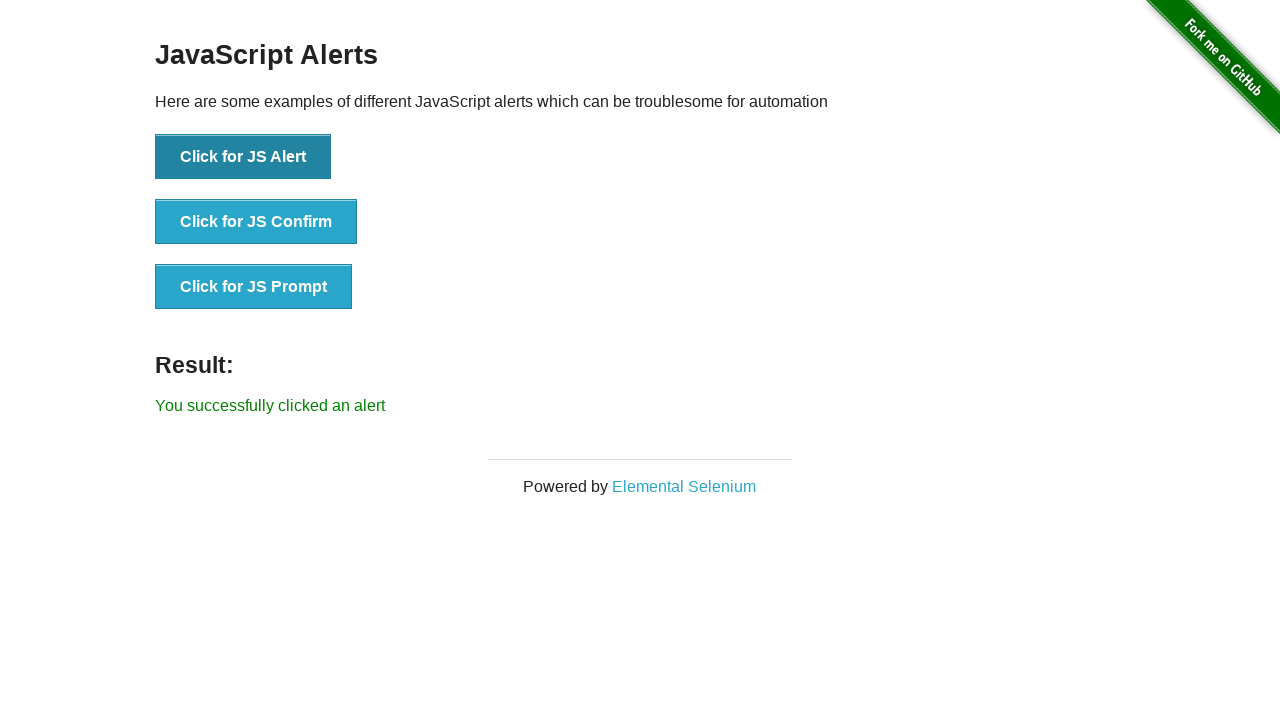

Clicked JS Confirm button and dismissed the dialog at (256, 222) on button[onclick='jsConfirm()']
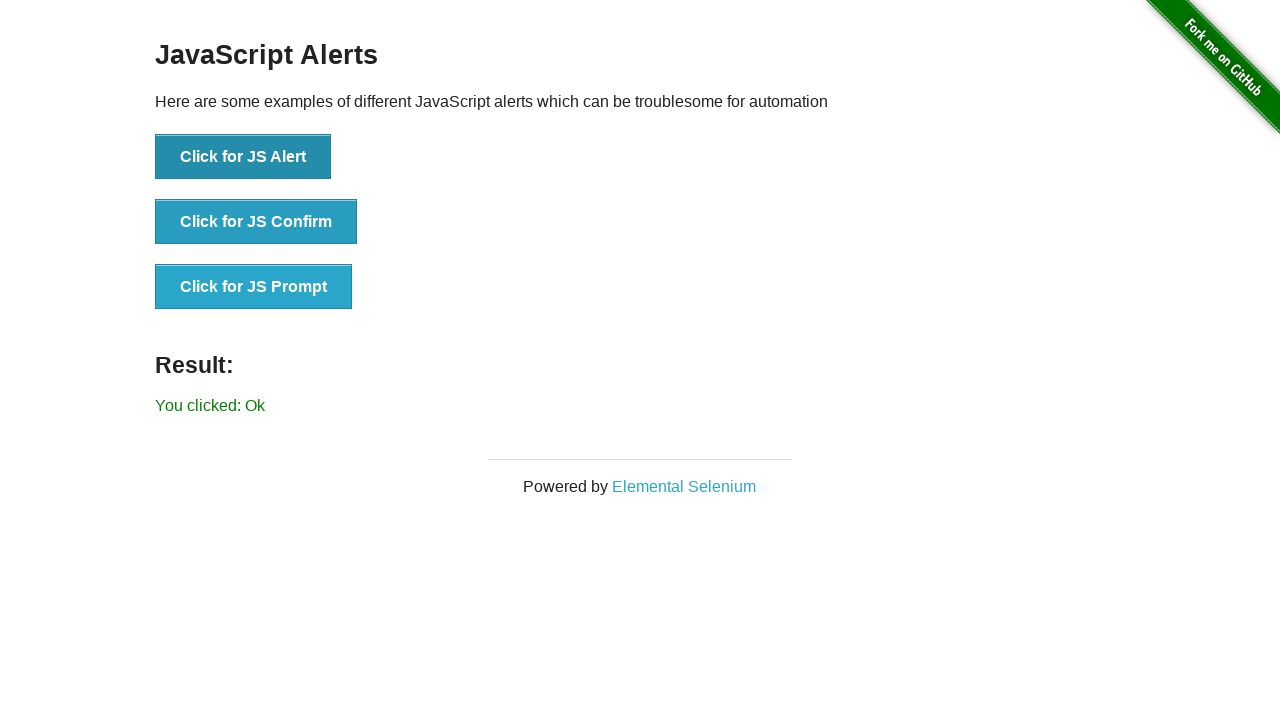

Registered prompt dialog handler
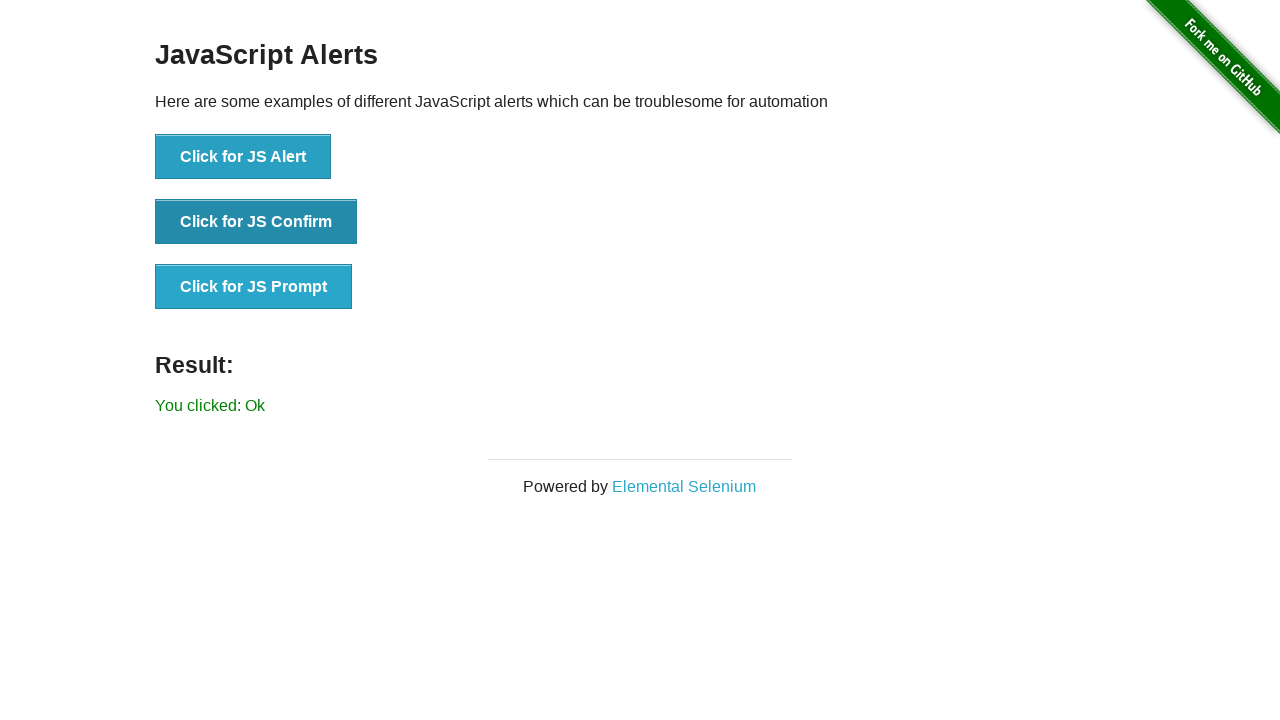

Clicked JS Prompt button and entered 'testing alert' in the dialog at (254, 287) on button[onclick='jsPrompt()']
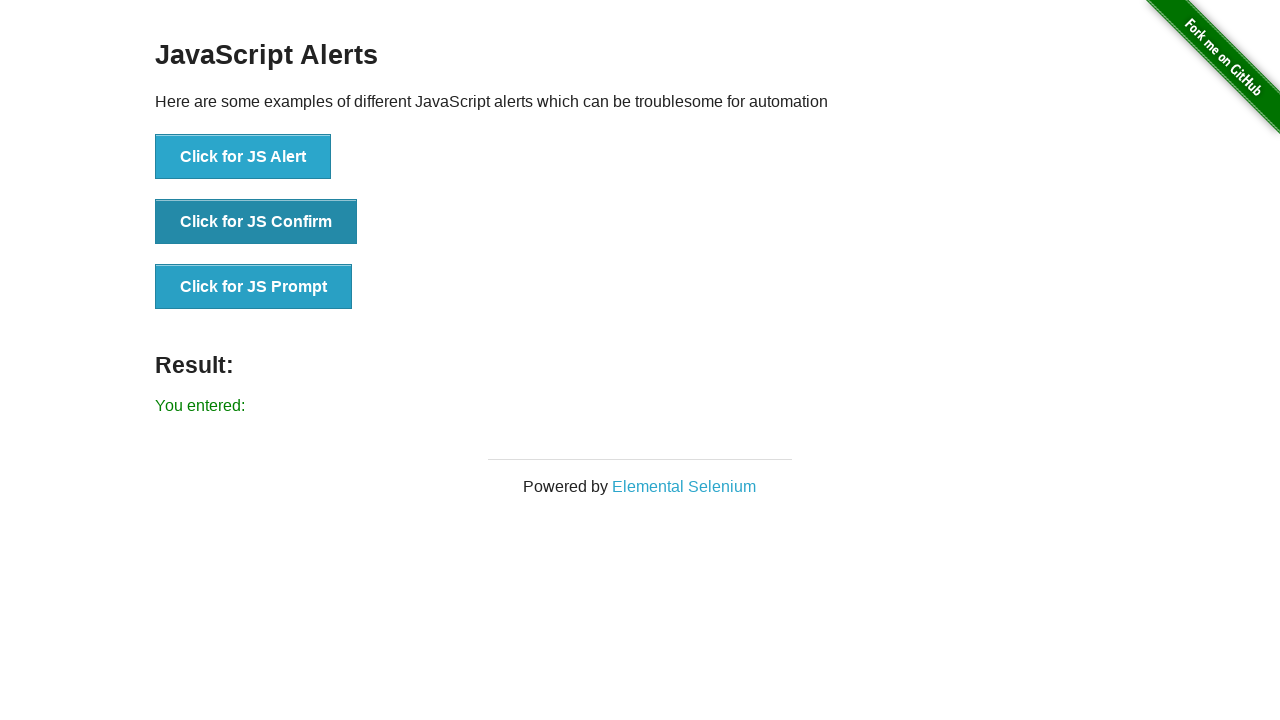

Waited for result element to appear
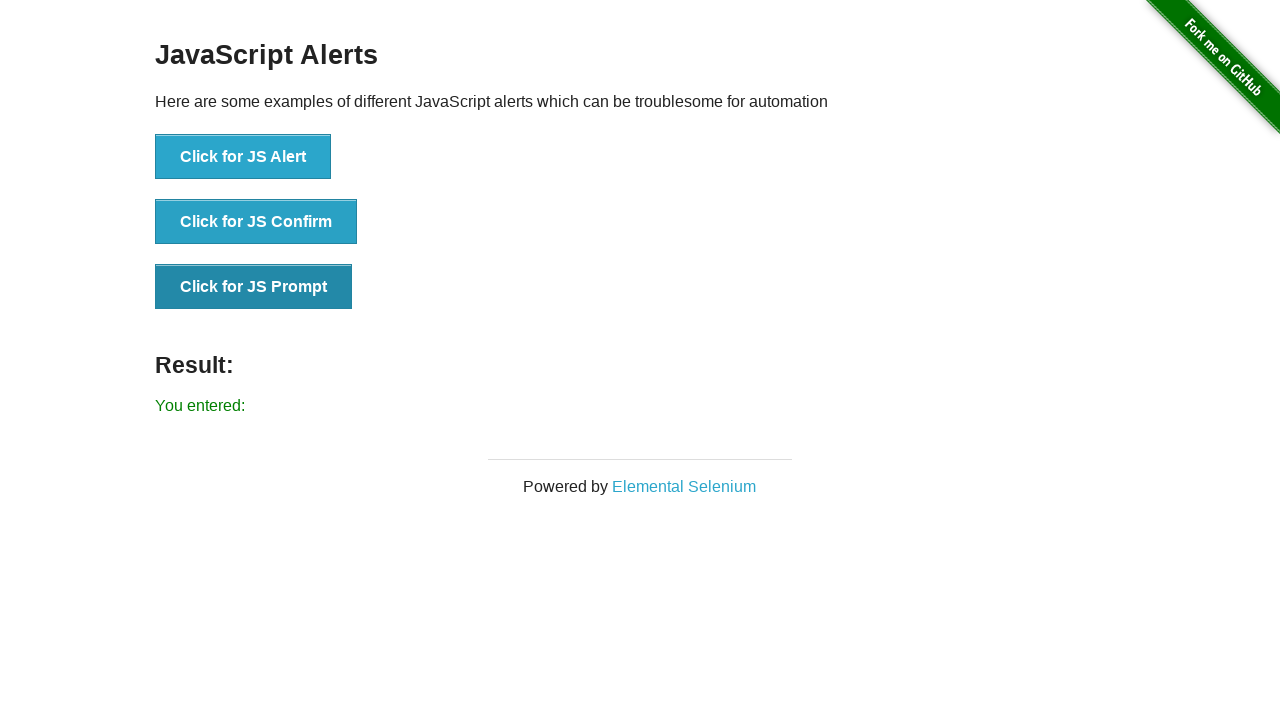

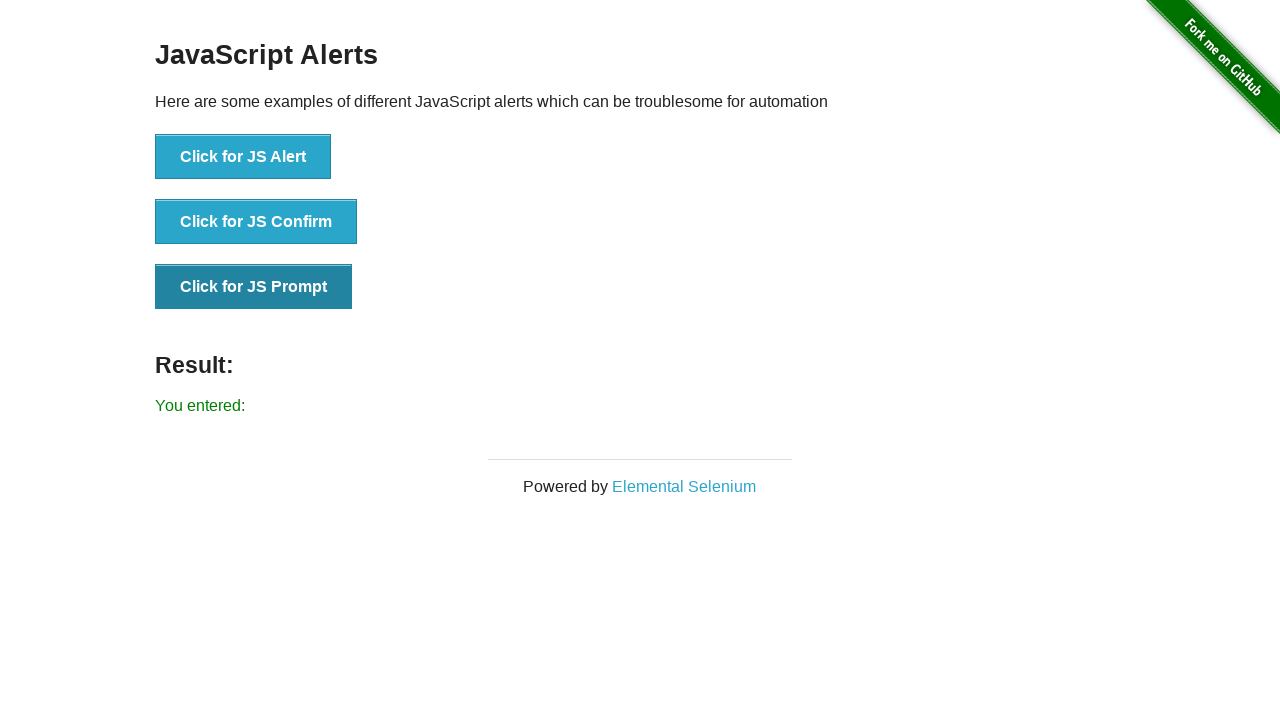